Navigates to the Jawa Motorcycles homepage and verifies the page loads successfully

Starting URL: https://www.jawamotorcycles.com/

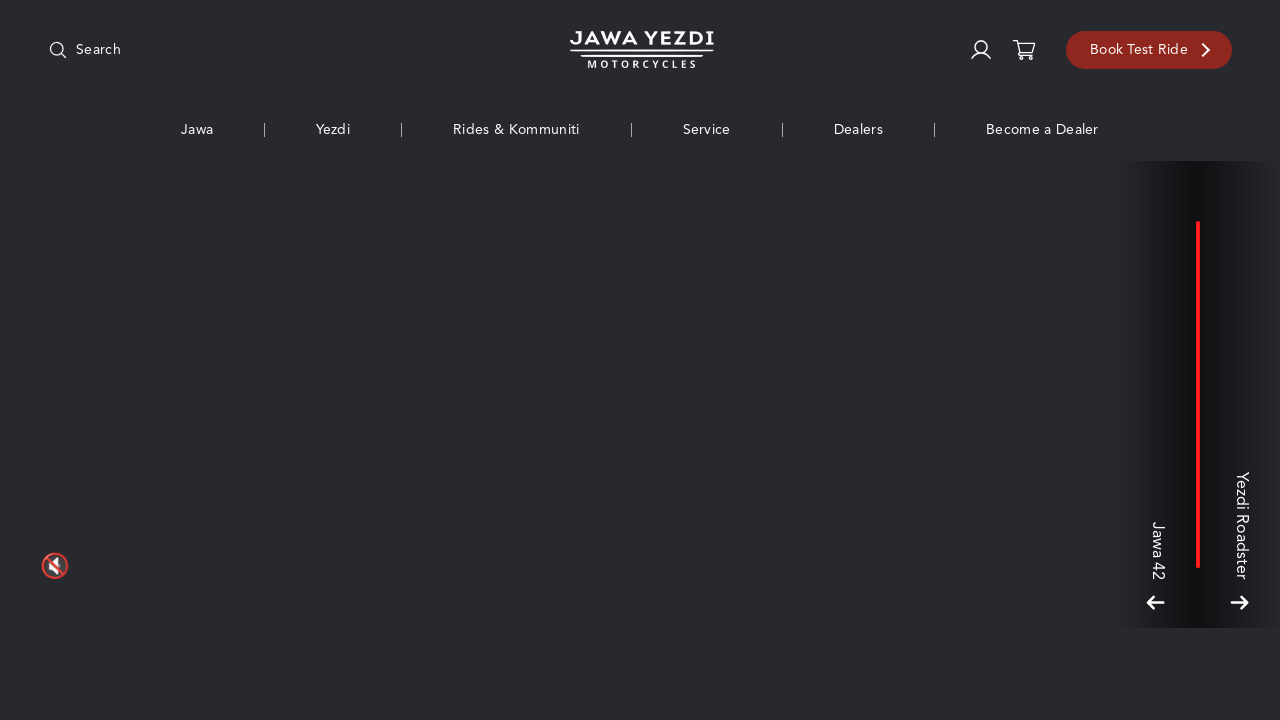

Waited for page DOM to load completely
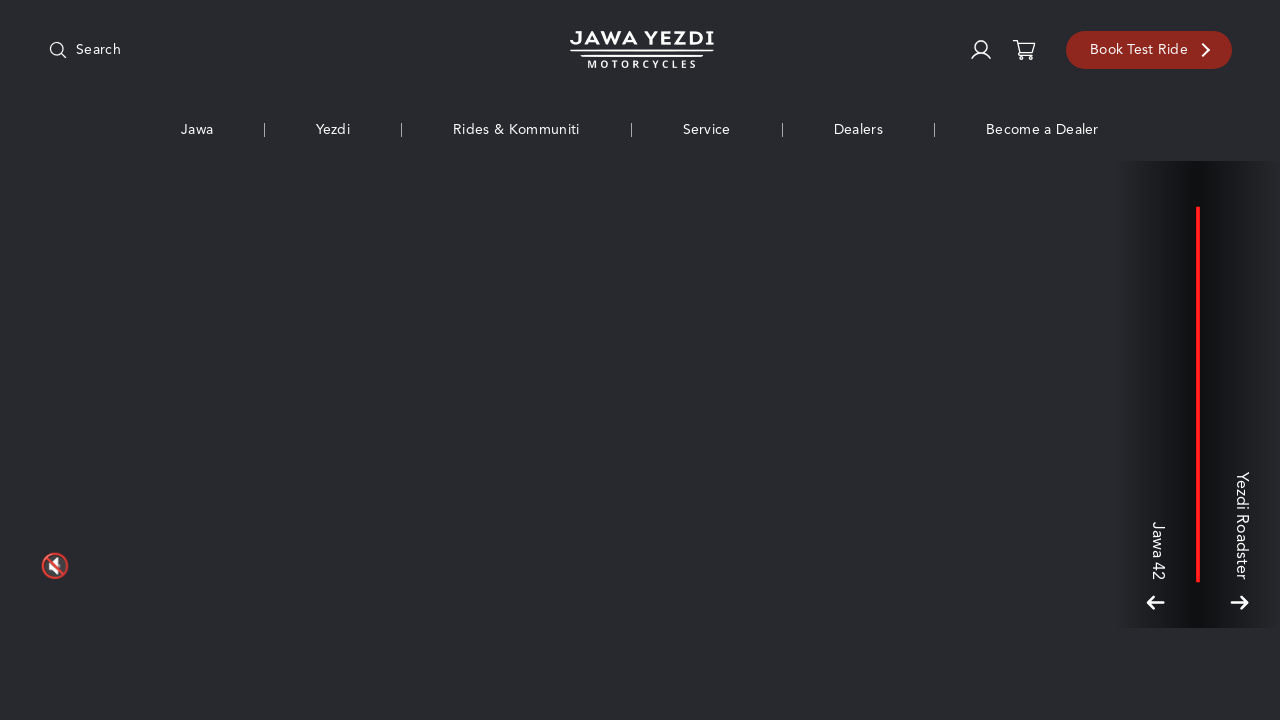

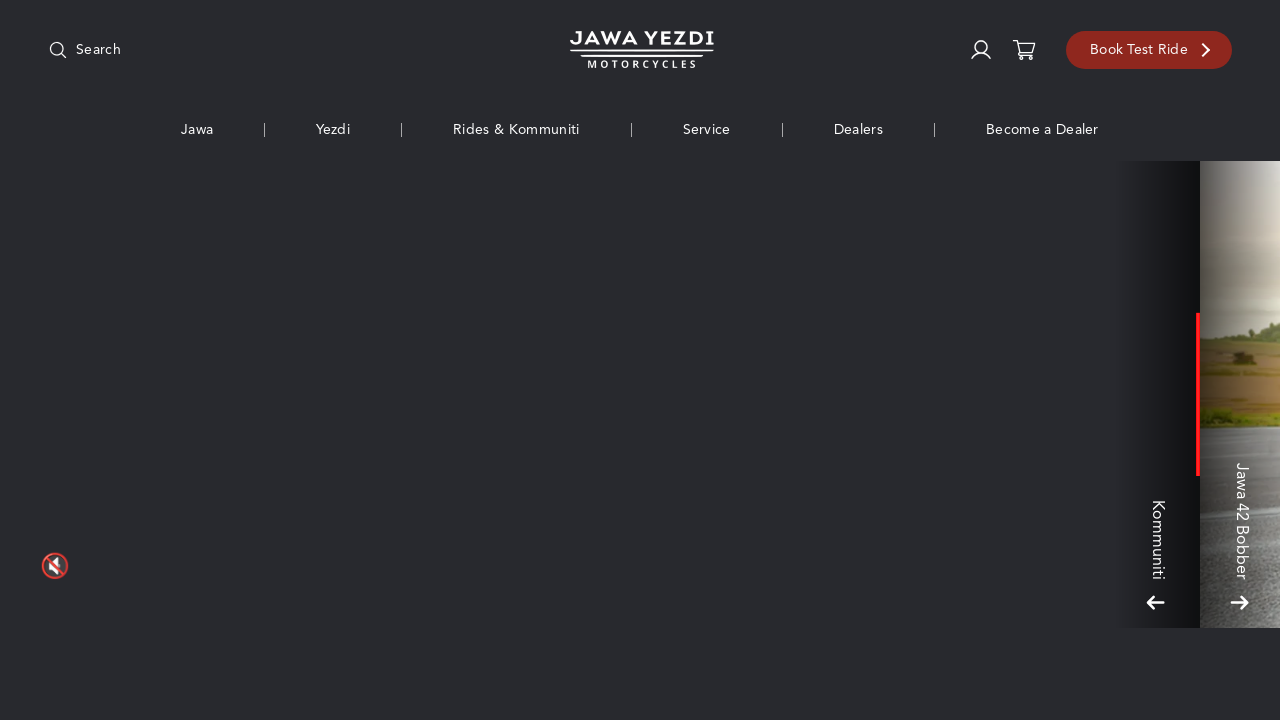